Tests filling a username field in a basic HTML form and submitting it to verify the value is correctly processed

Starting URL: https://testpages.eviltester.com/styled/basic-html-form-test.html

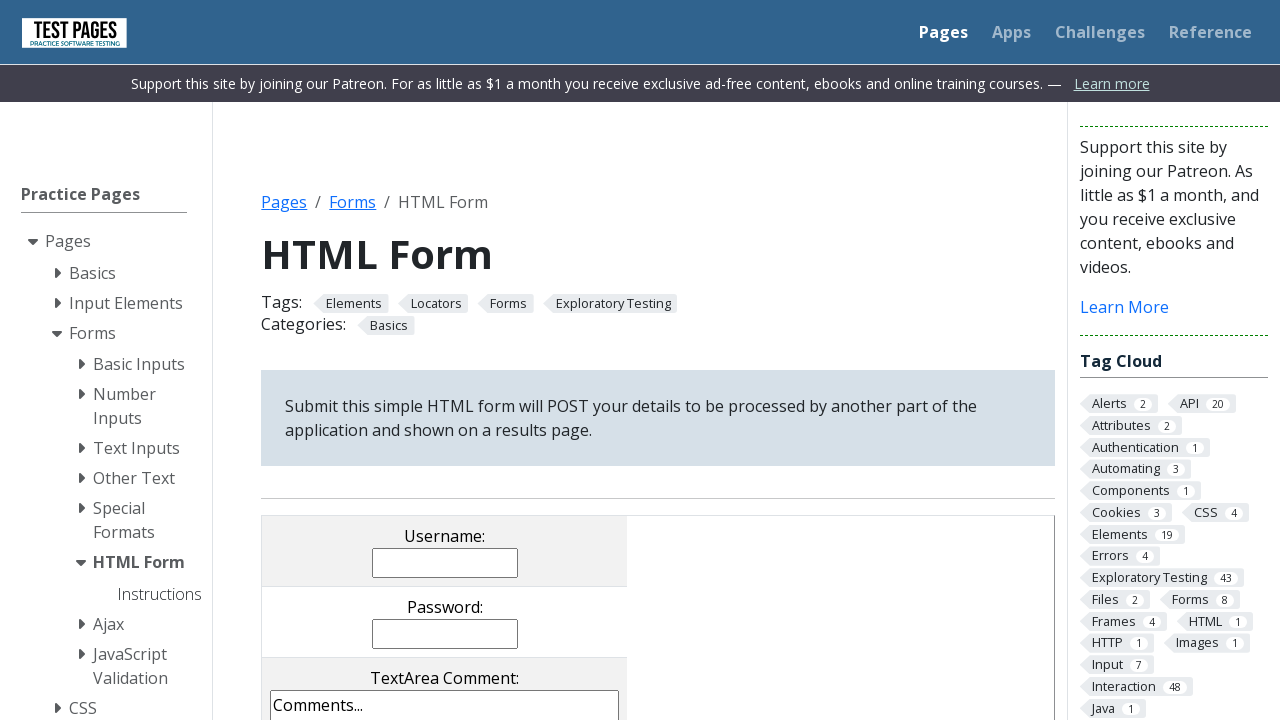

Filled username field with 'Evgeniia' on input[name='username']
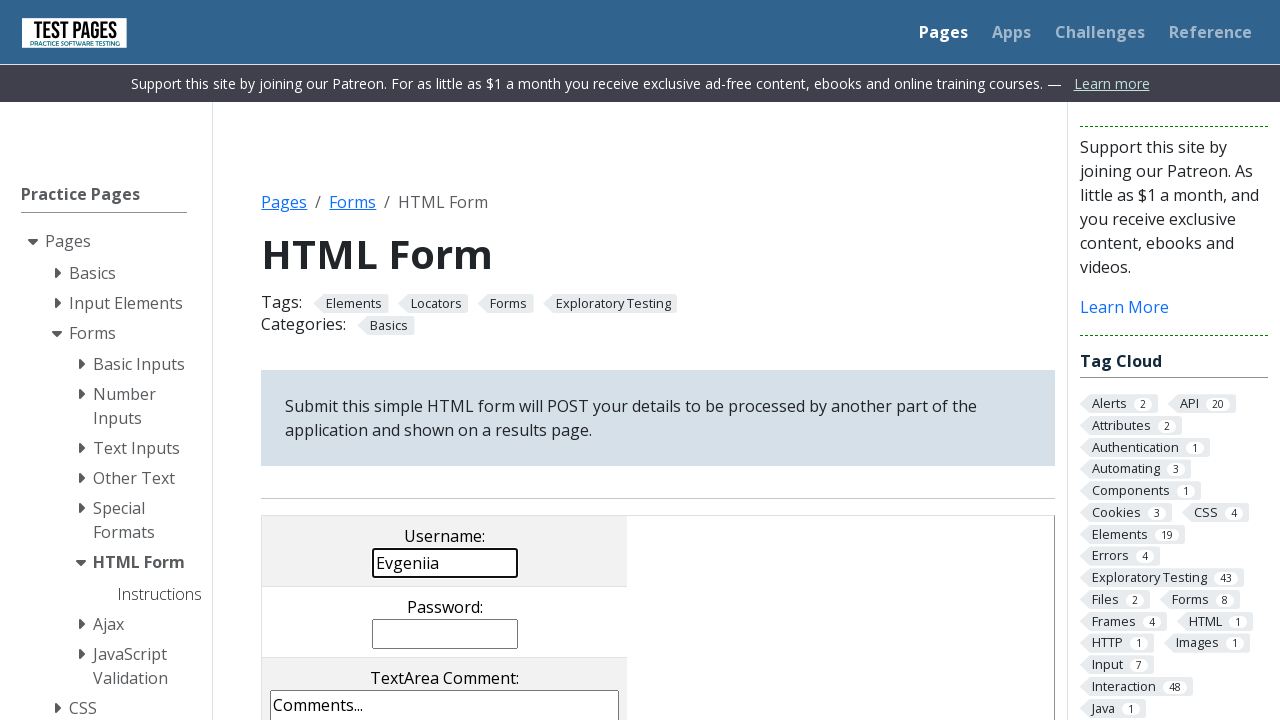

Clicked submit button to process form at (504, 360) on input[value='submit']
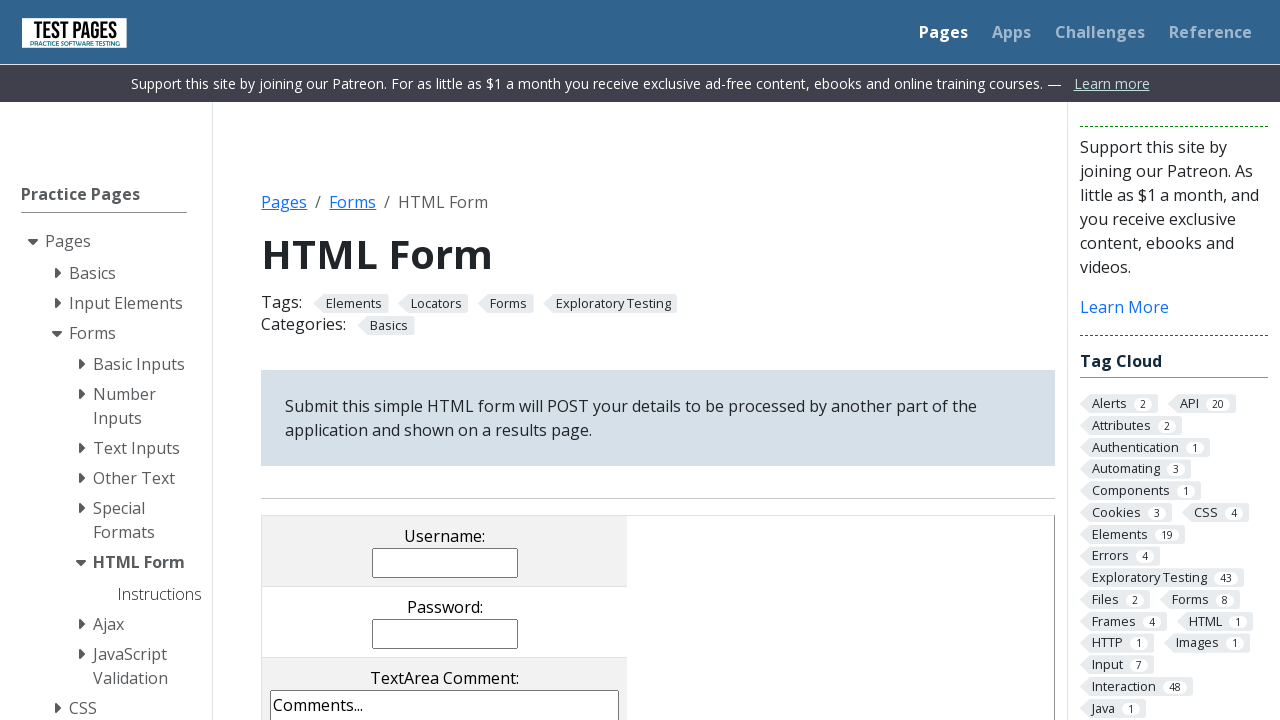

Result page loaded with username value display
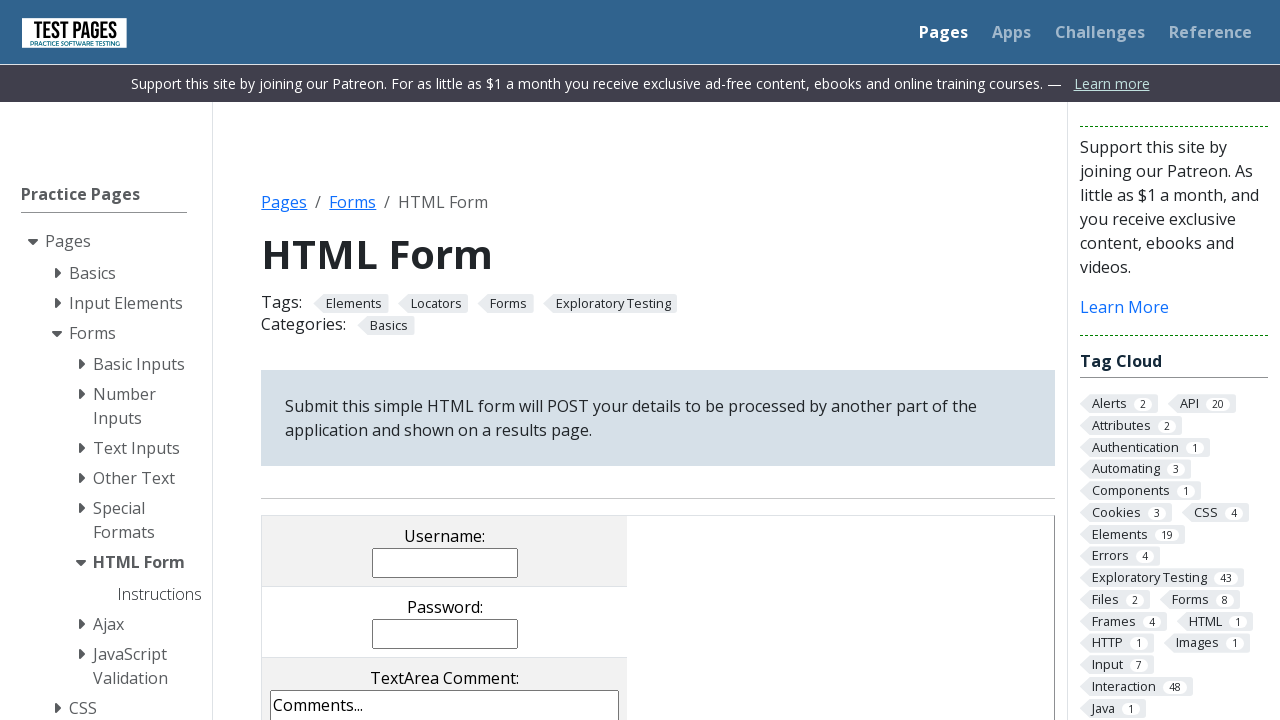

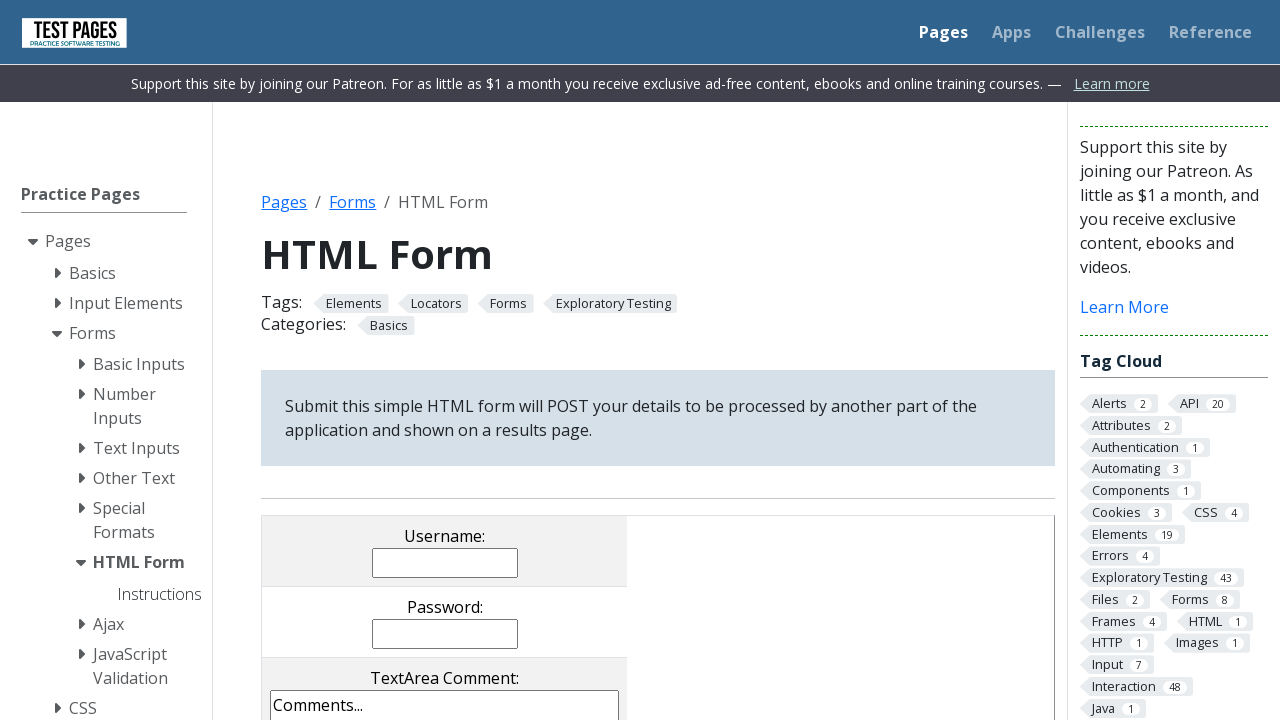